Tests a registration form by filling required input fields with text data and submitting, then verifies the success message is displayed.

Starting URL: http://suninjuly.github.io/registration1.html

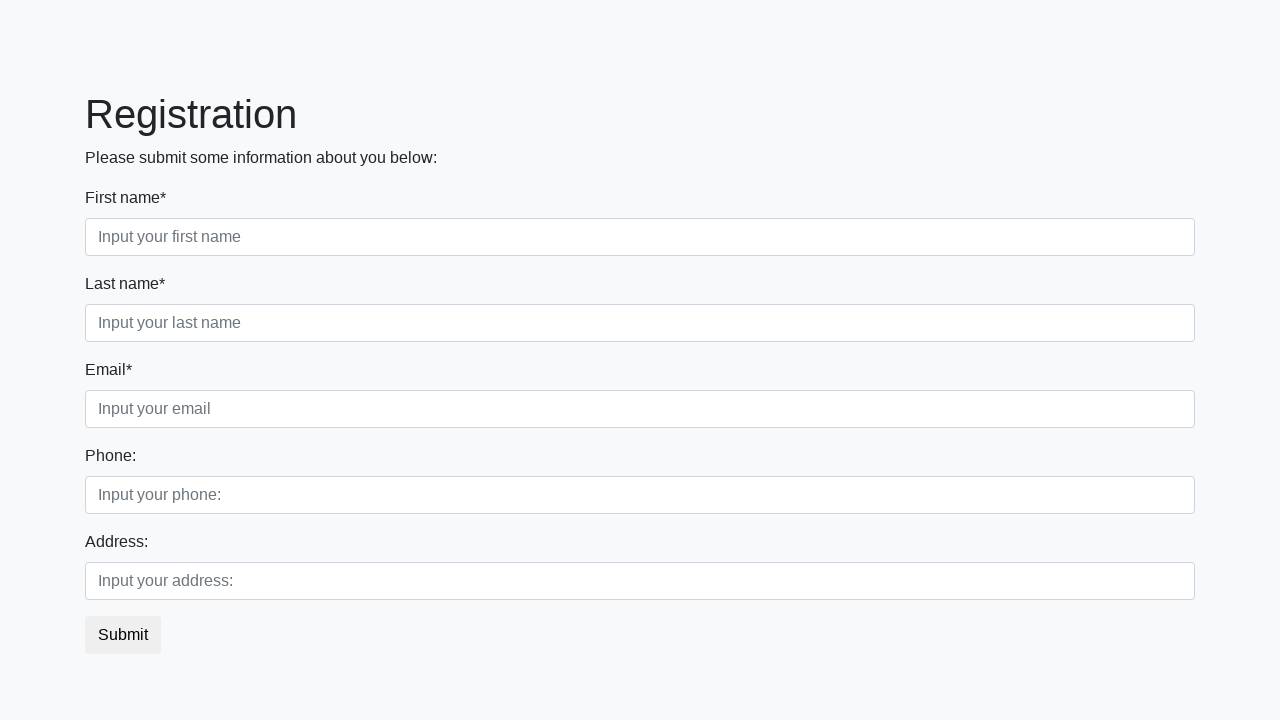

Filled first name field with 'John' on input.first[required]
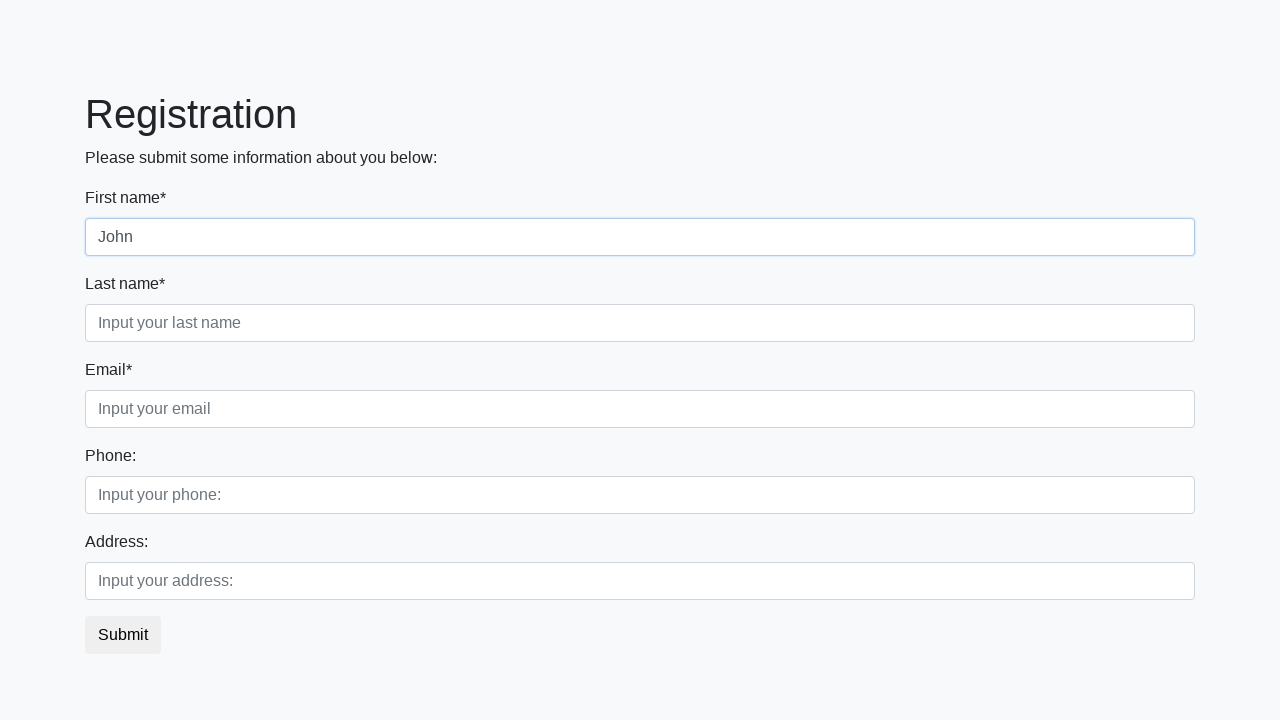

Filled last name field with 'Doe Smith' on input.second[required]
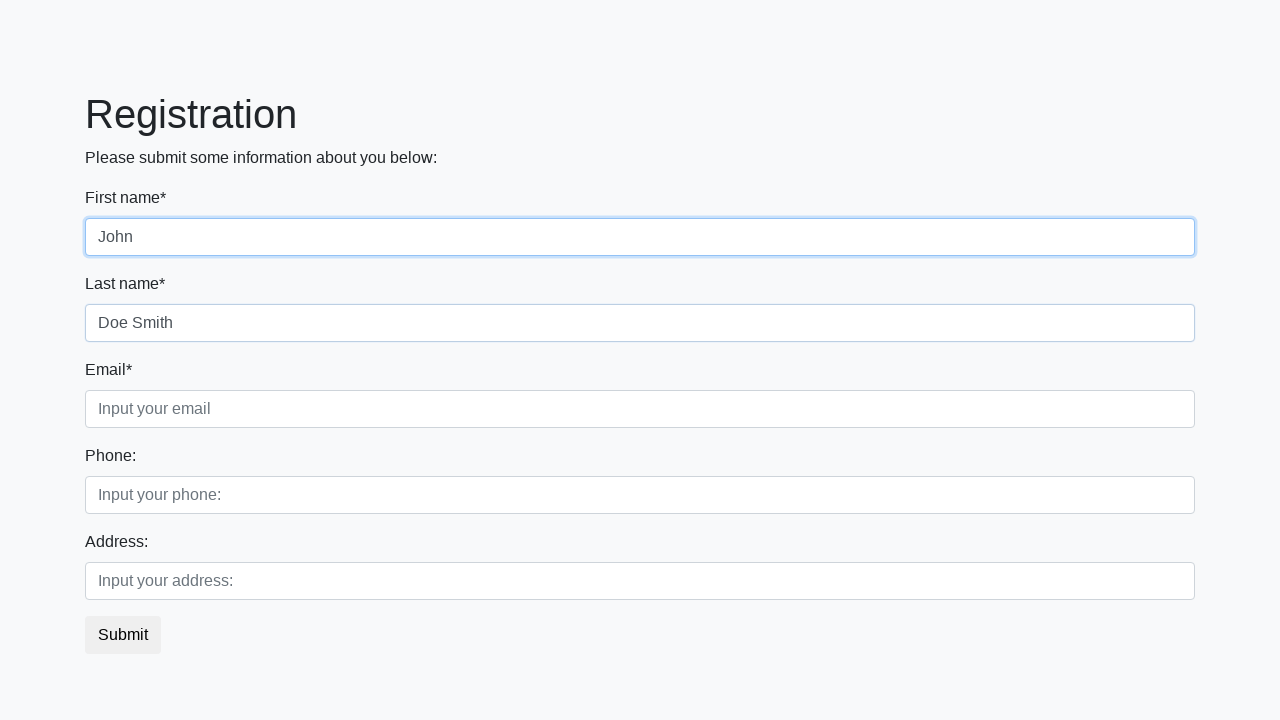

Filled address field with '123 Main Street' on input.third[required]
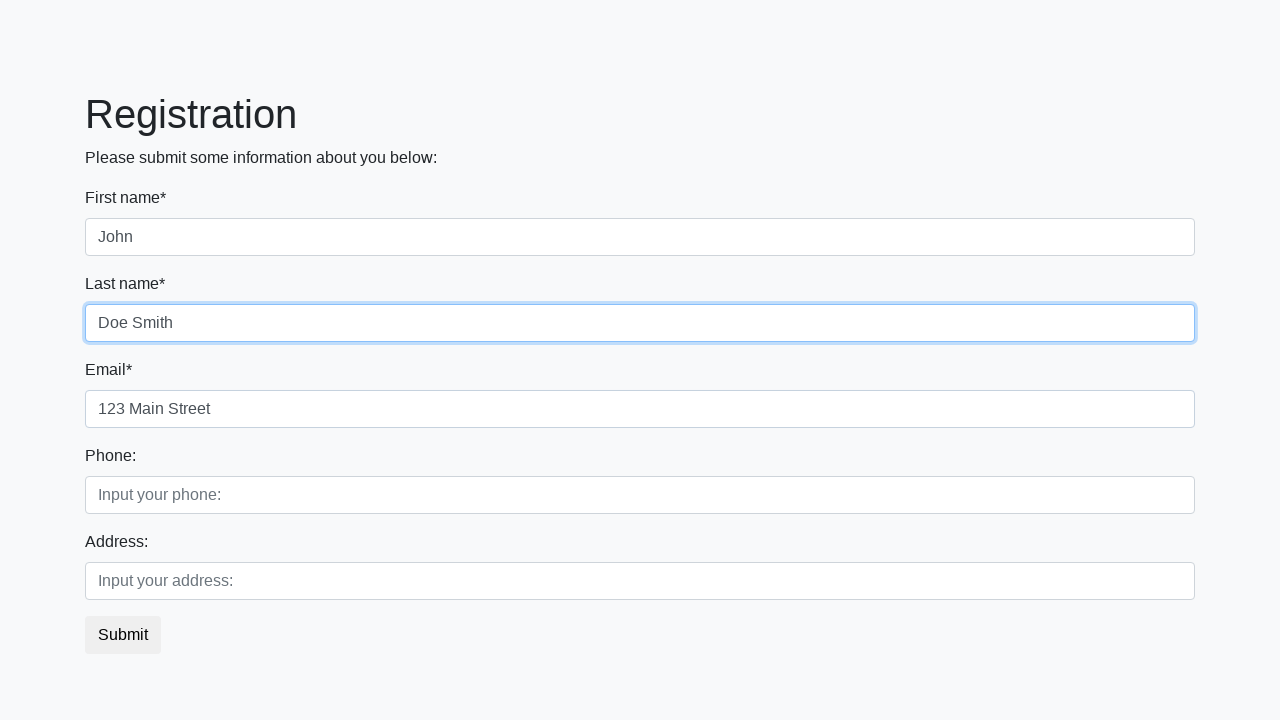

Clicked submit button at (123, 635) on button.btn
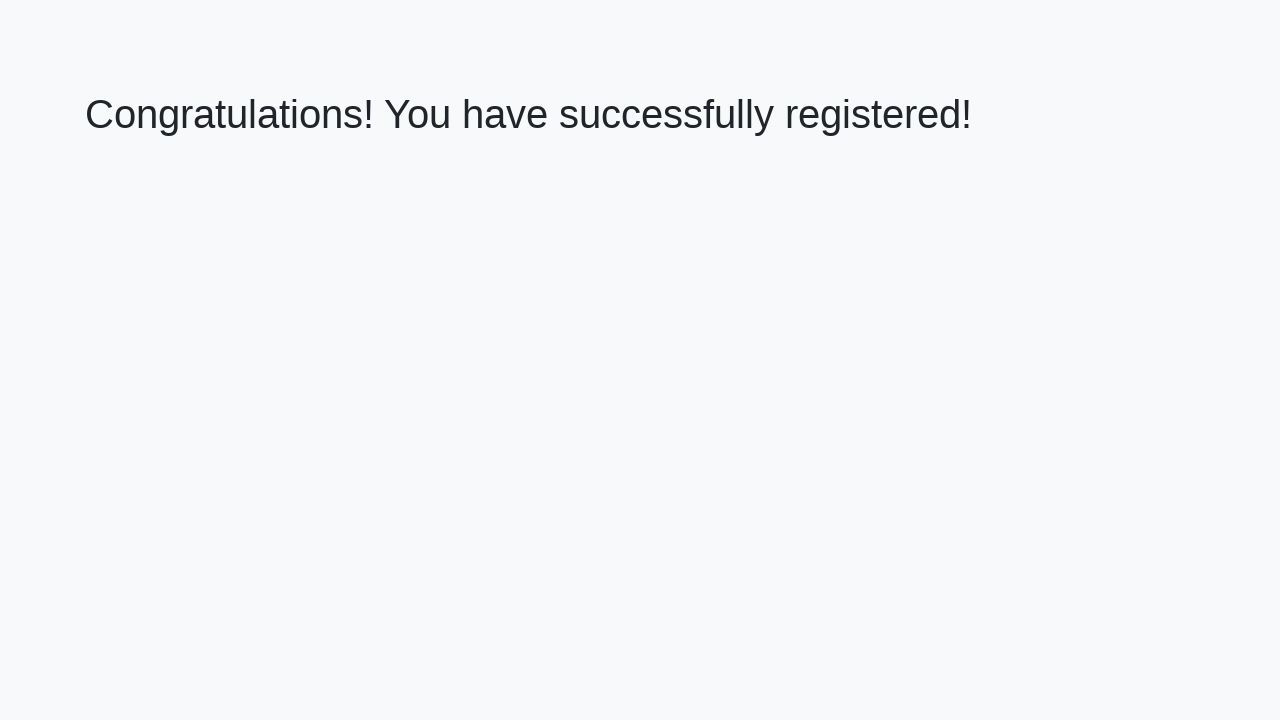

Success message header element loaded
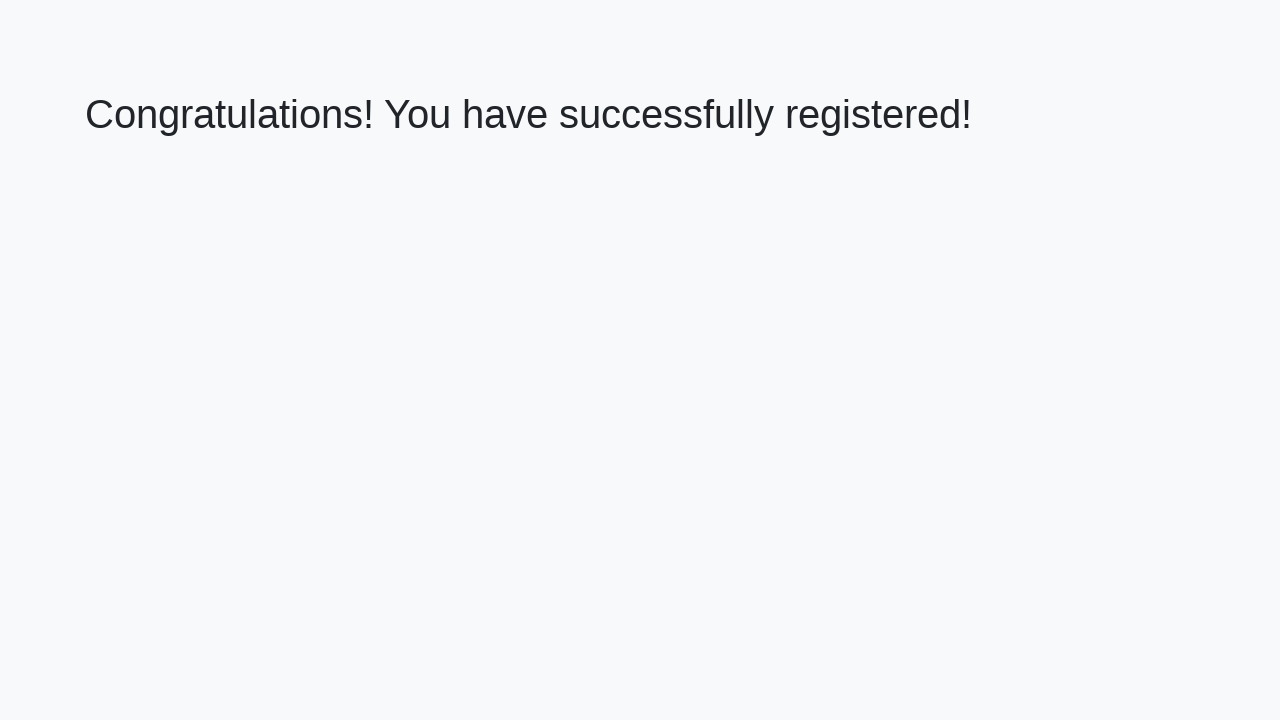

Retrieved success message text: 'Congratulations! You have successfully registered!'
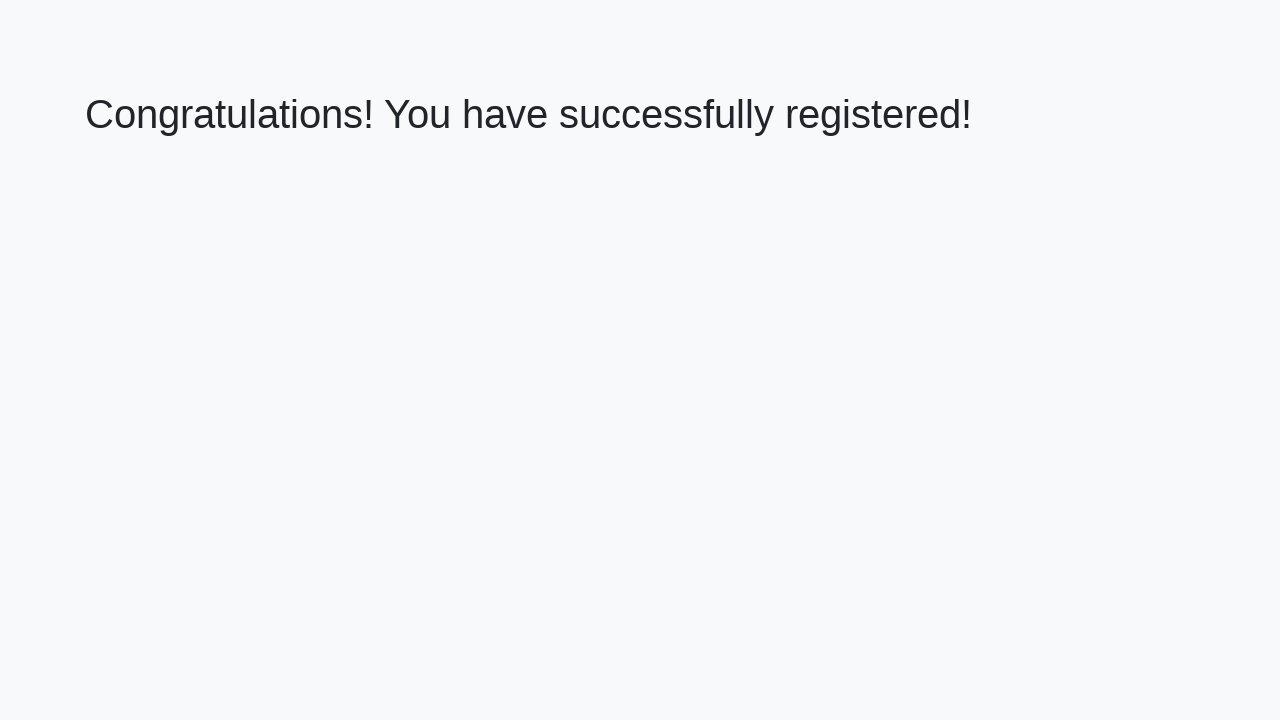

Assertion passed: success message matches expected text
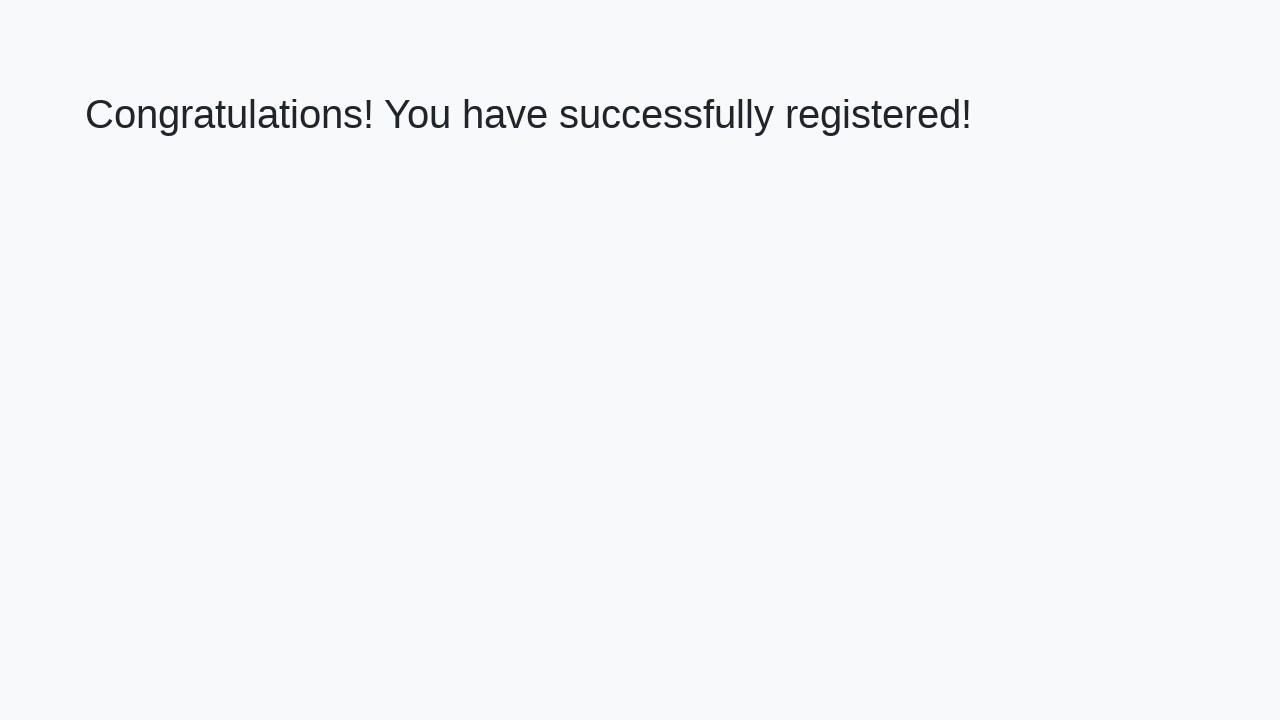

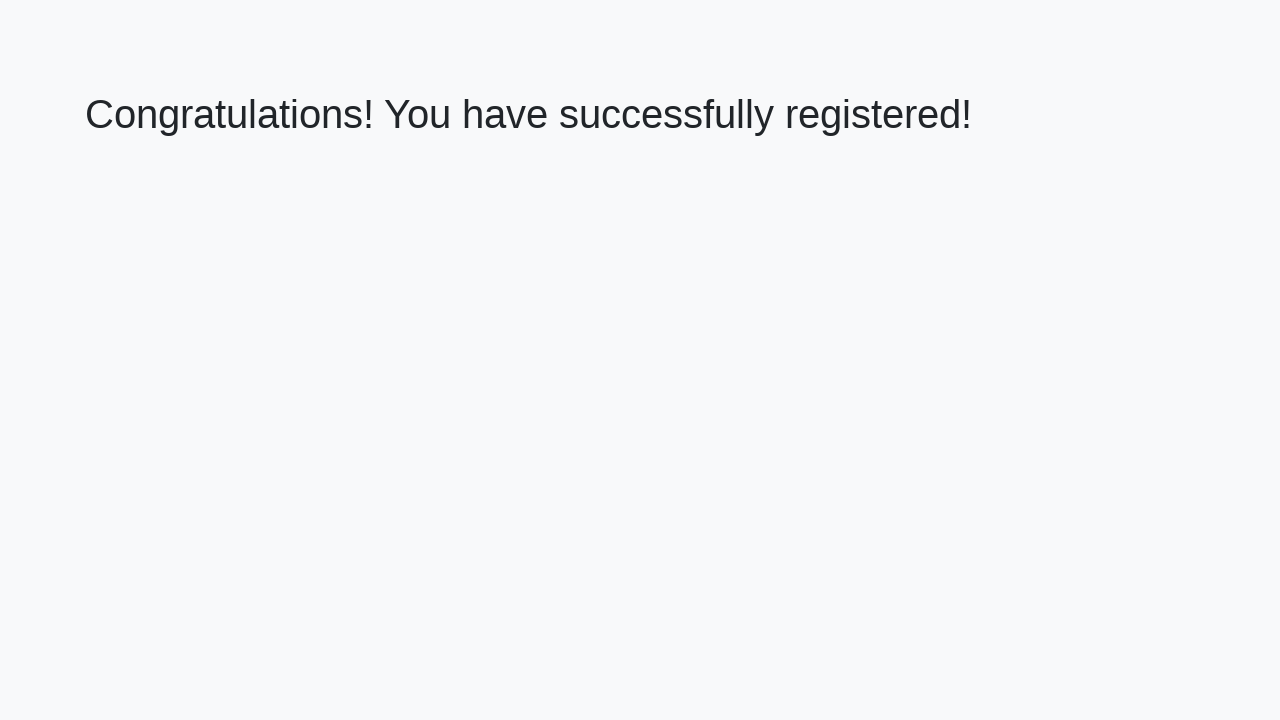